Tests JavaScript prompt alert by clicking a button that triggers a prompt, entering text, accepting it, and verifying the entered text is displayed.

Starting URL: https://automationfc.github.io/basic-form/index.html

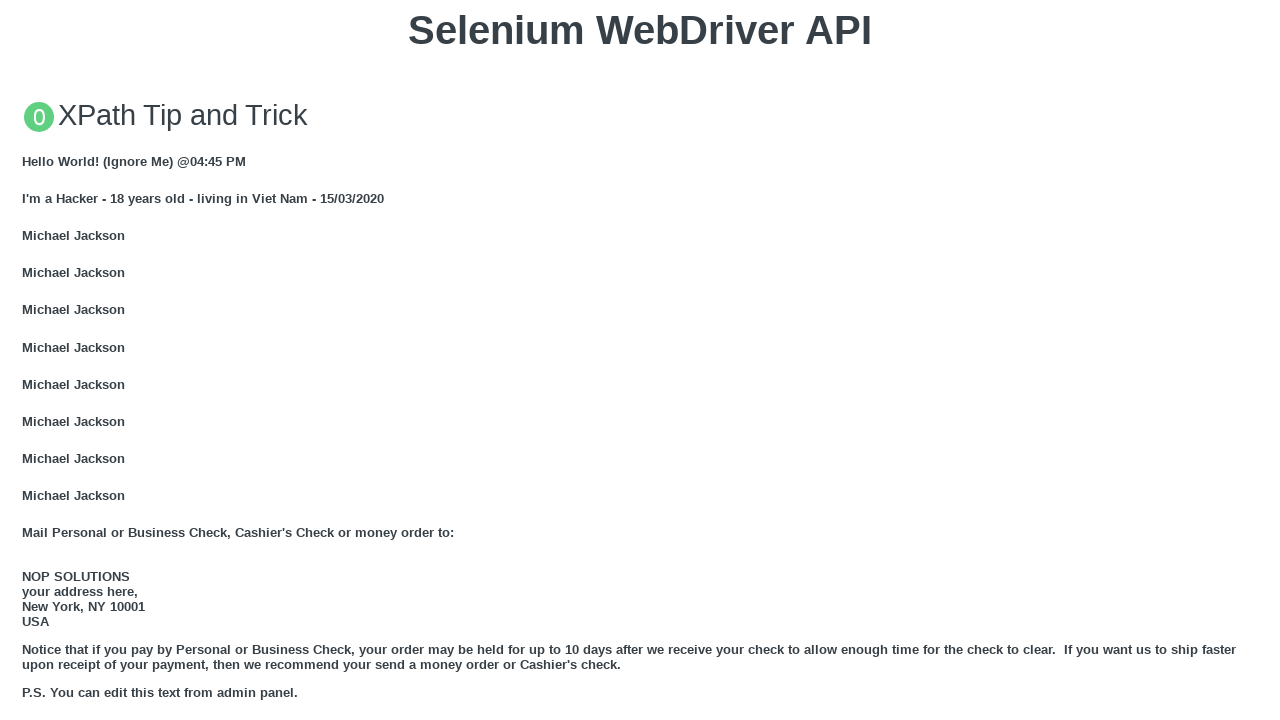

Set up dialog handler to accept prompt with text 'This is Testing'
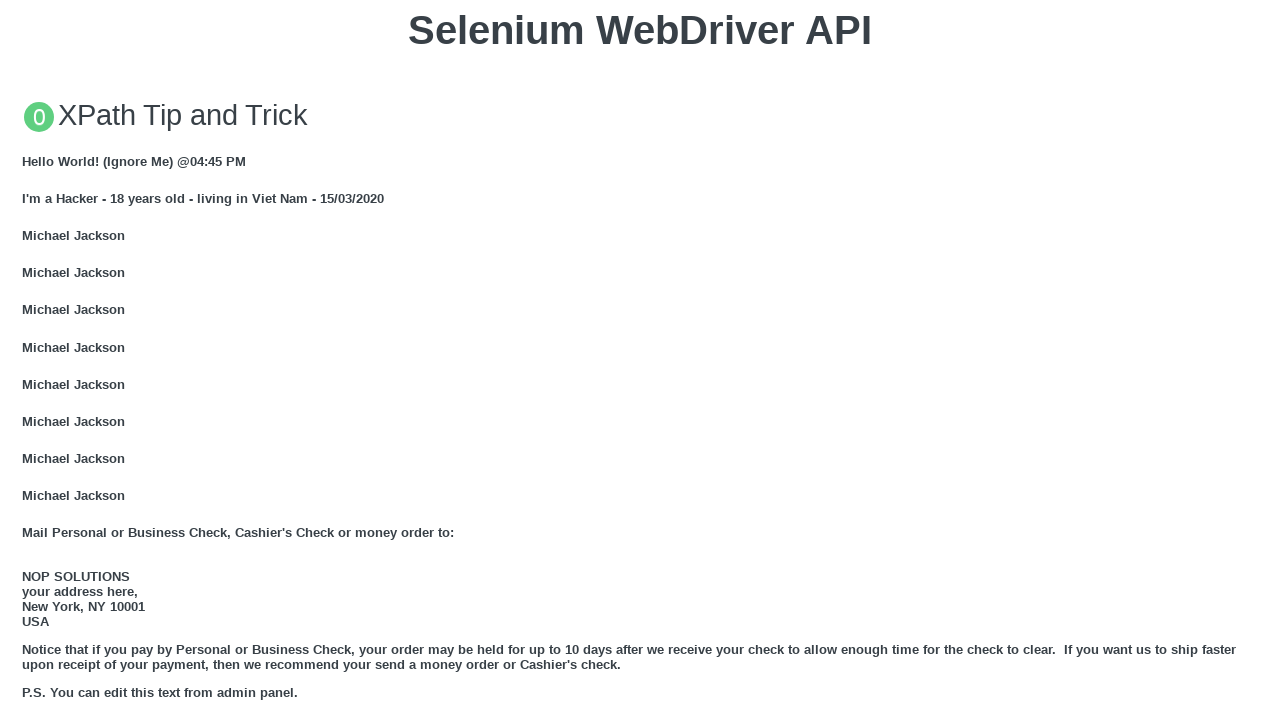

Clicked button to trigger JavaScript prompt dialog at (640, 360) on xpath=//button[text()='Click for JS Prompt']
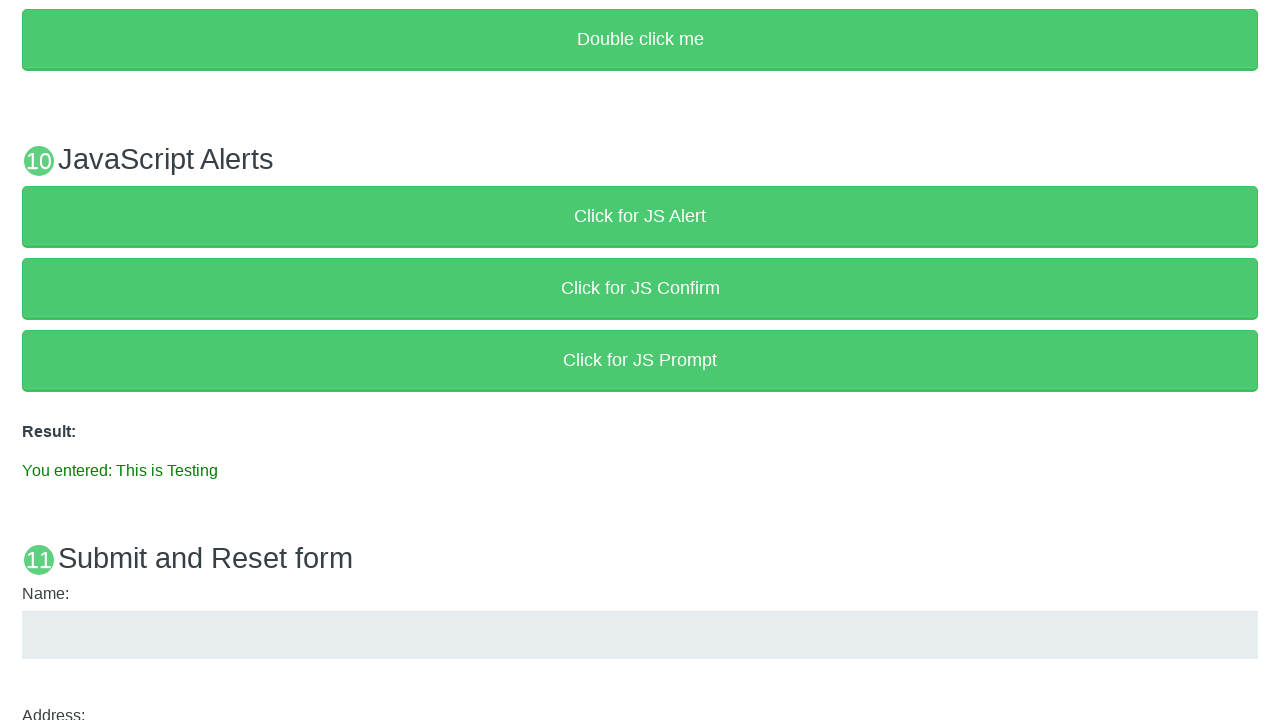

Result element loaded and is visible
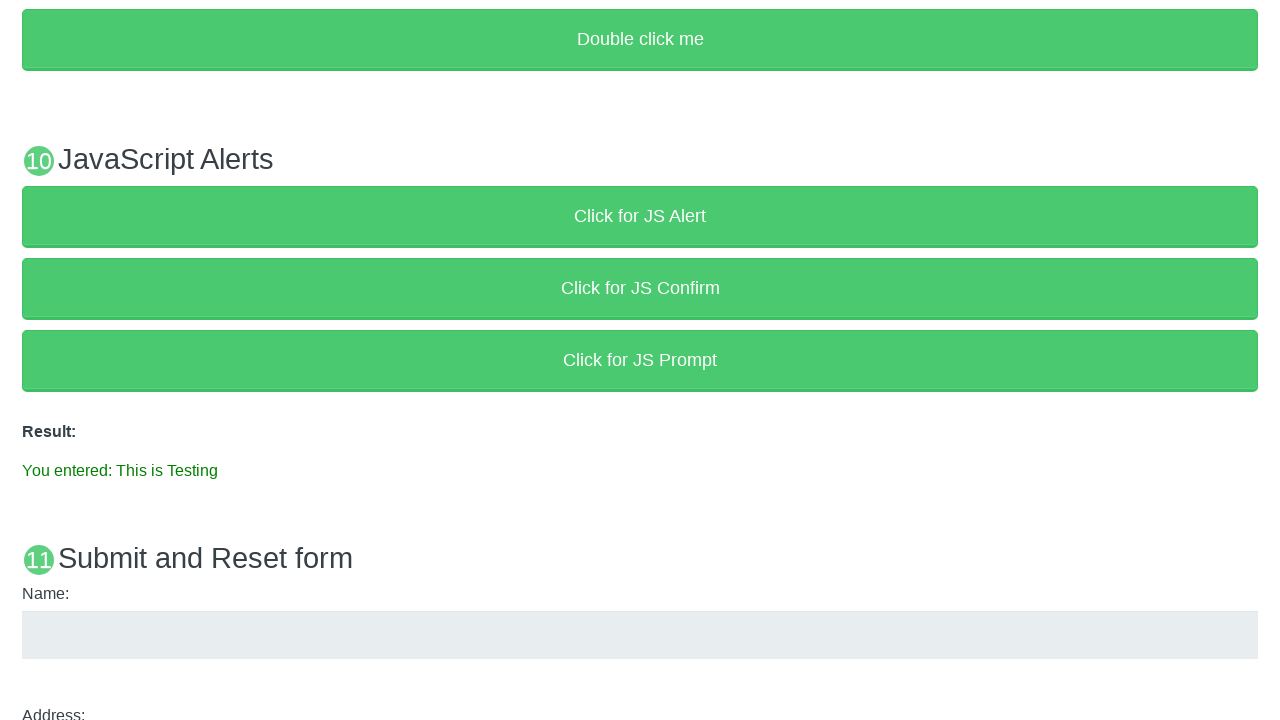

Verified result message displays 'You entered: This is Testing'
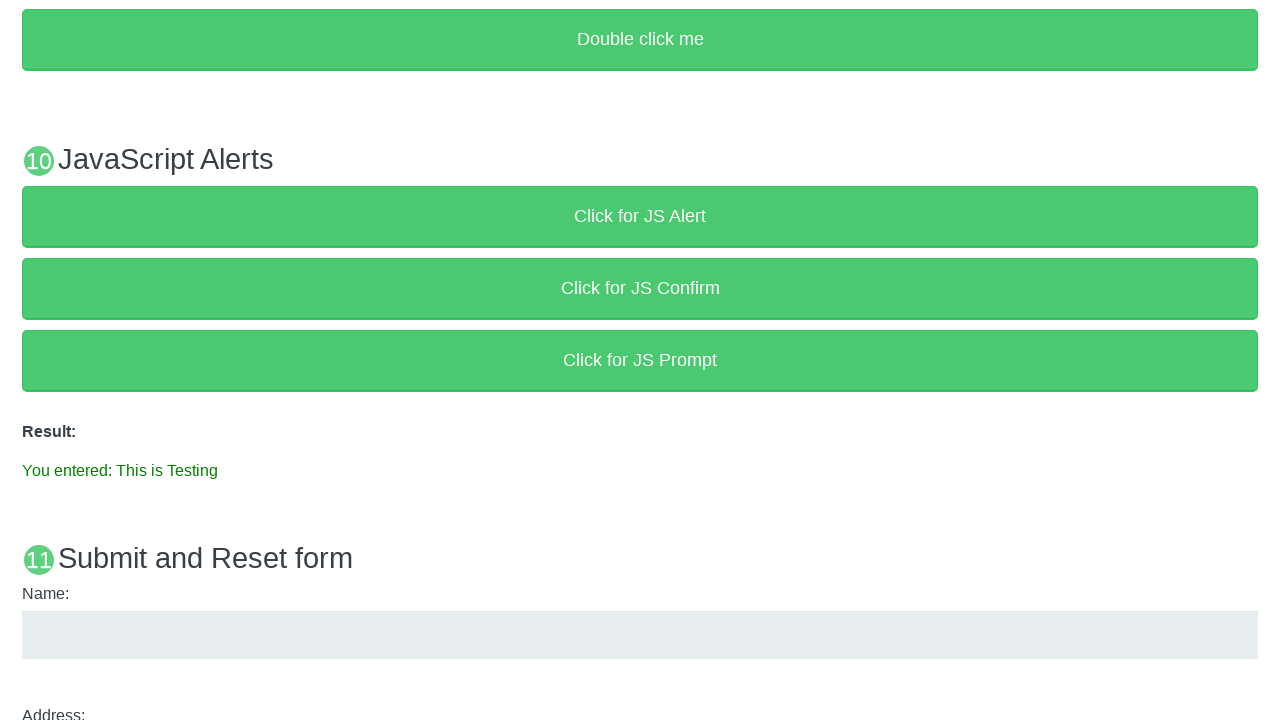

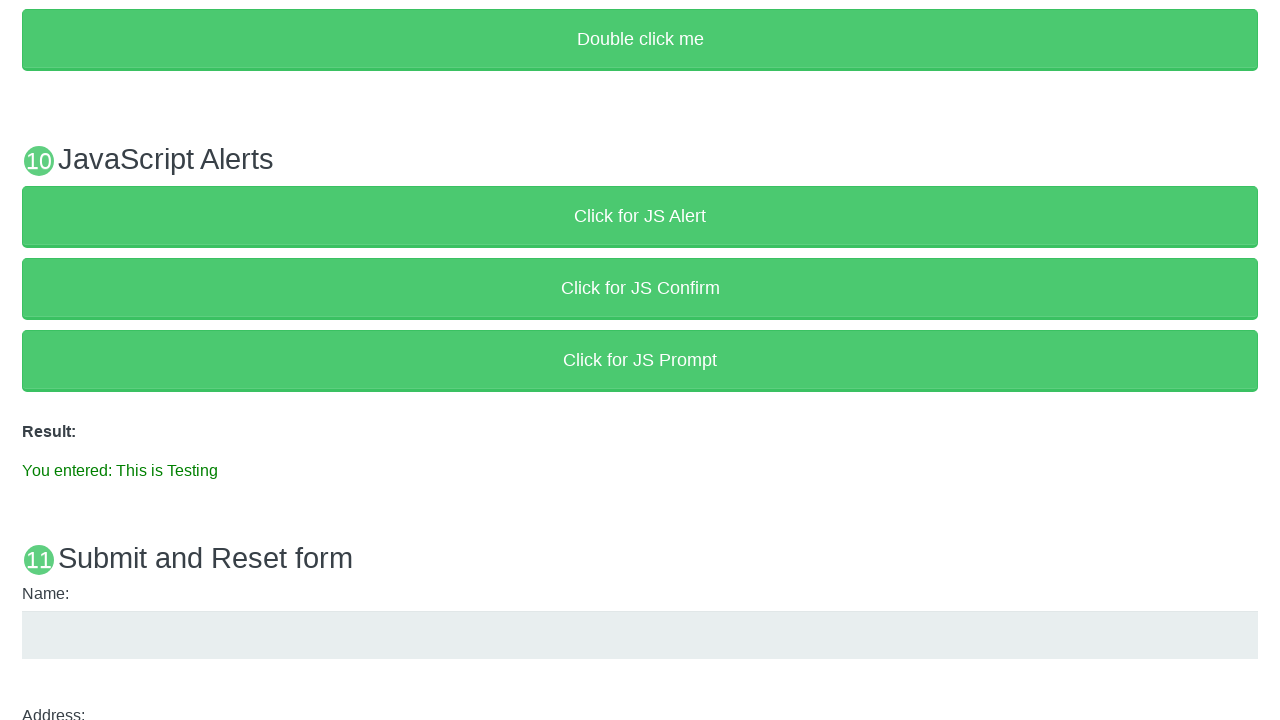